Tests drag and drop functionality on the jQuery UI droppable demo page by dragging an element and dropping it onto a target droppable area within an iframe.

Starting URL: https://jqueryui.com/droppable/

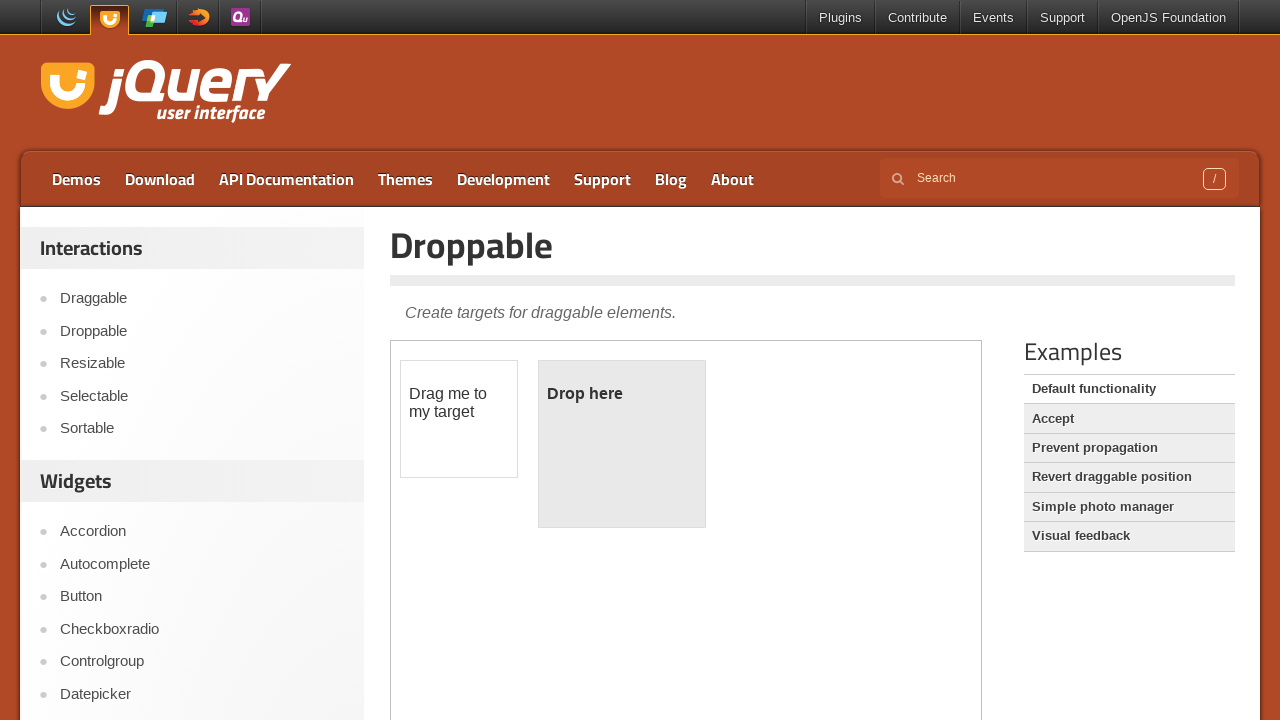

Waited for demo iframe to load
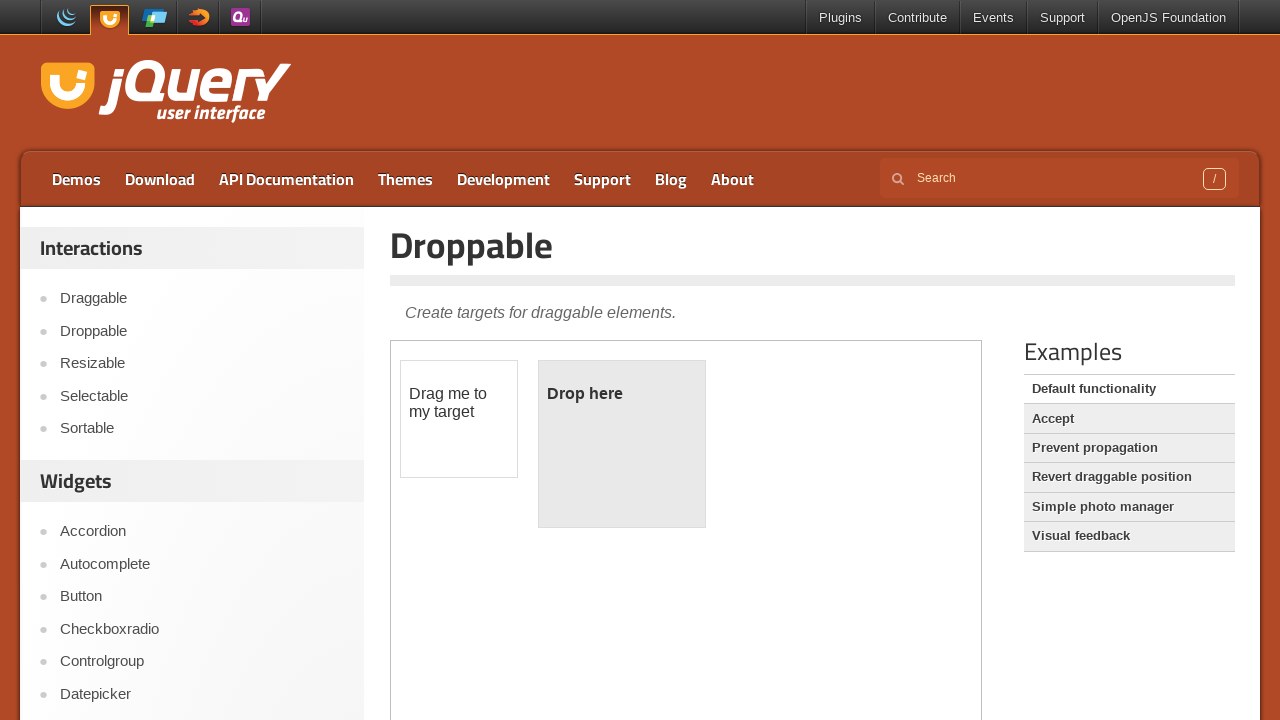

Located demo iframe
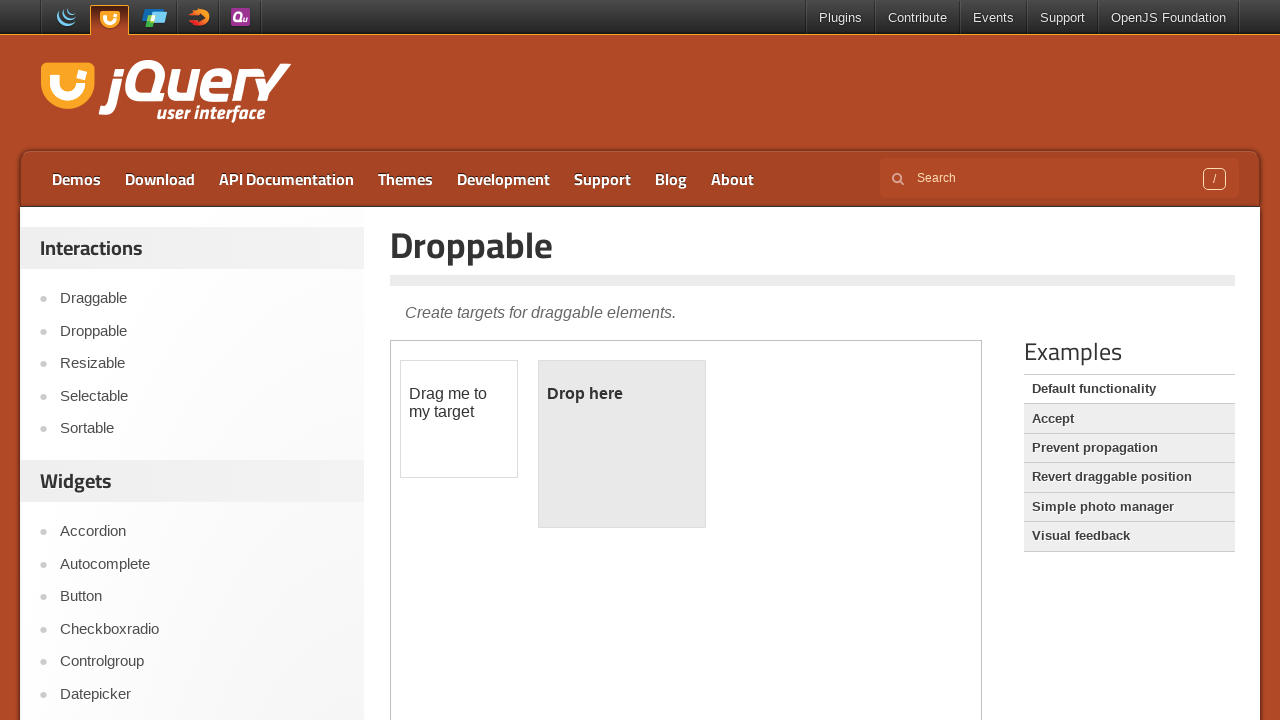

Draggable element loaded inside iframe
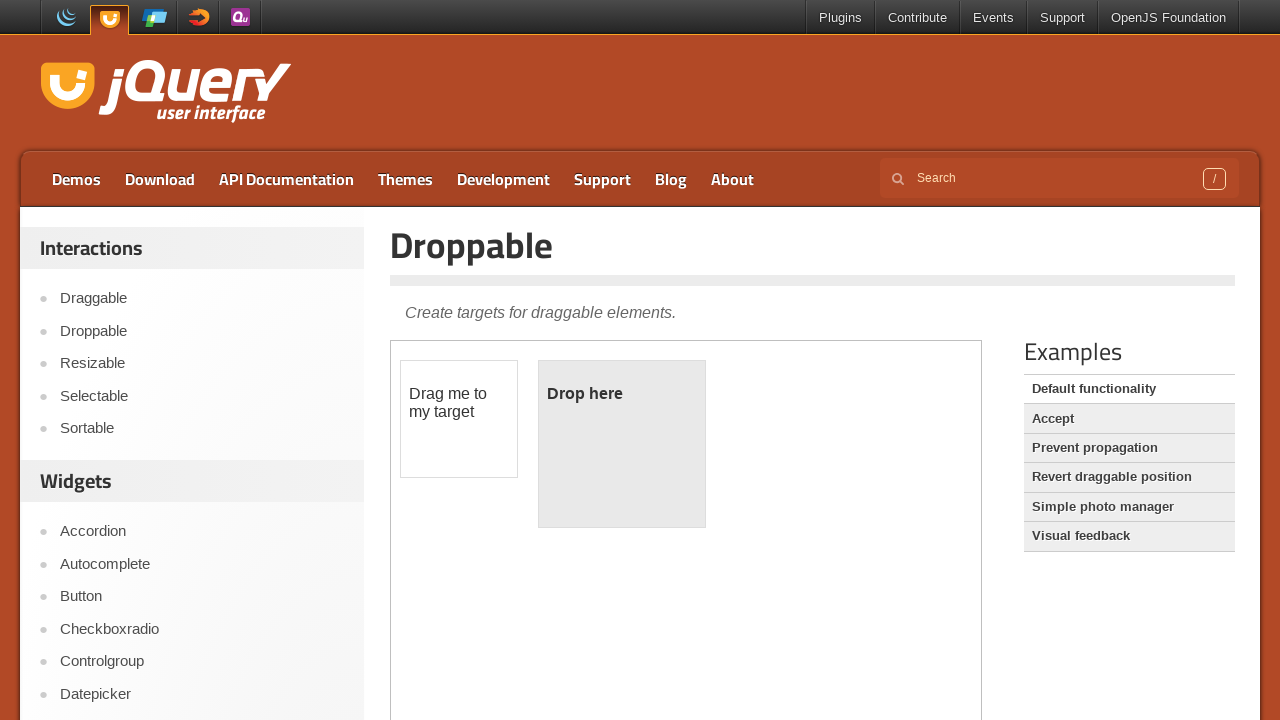

Droppable element loaded inside iframe
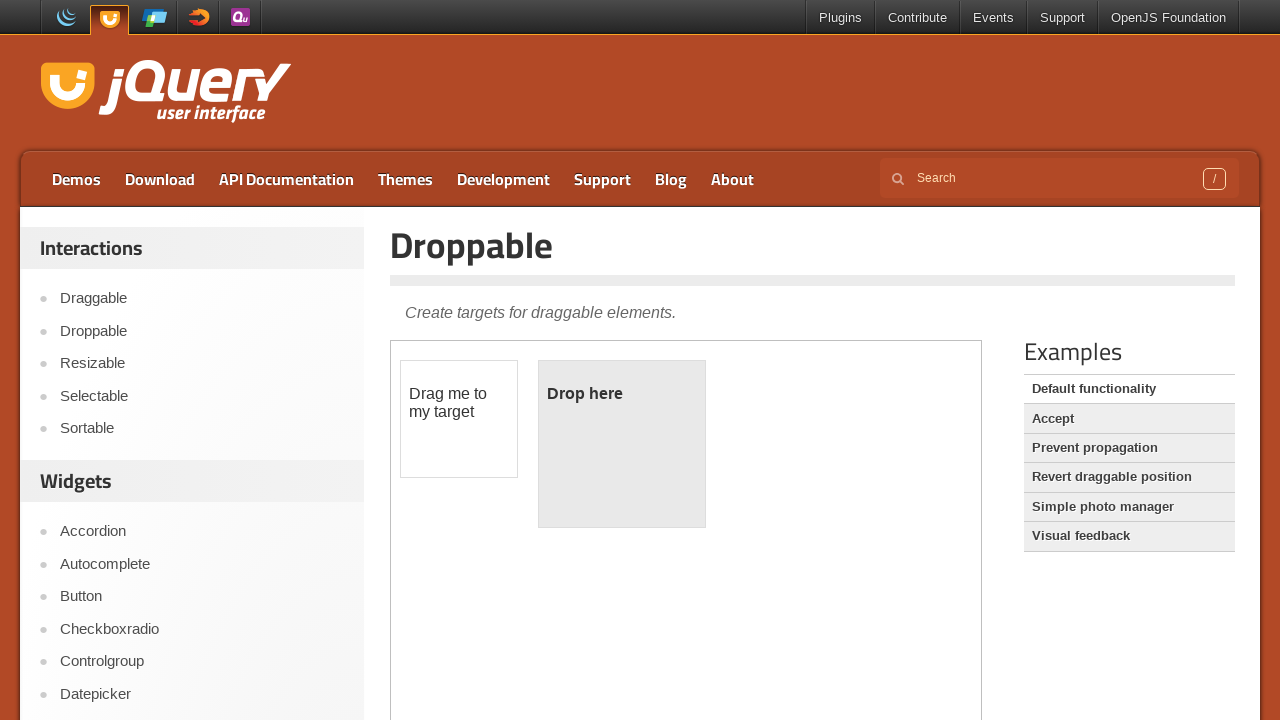

Dragged element onto droppable target area at (622, 444)
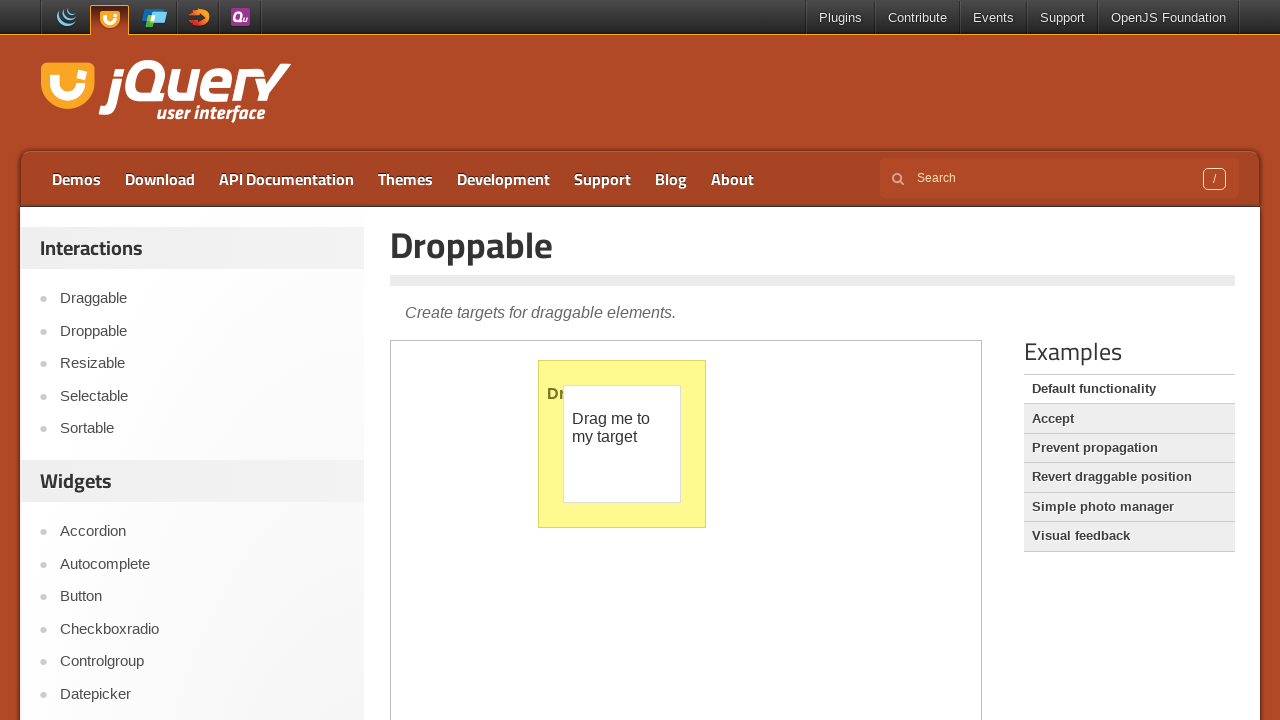

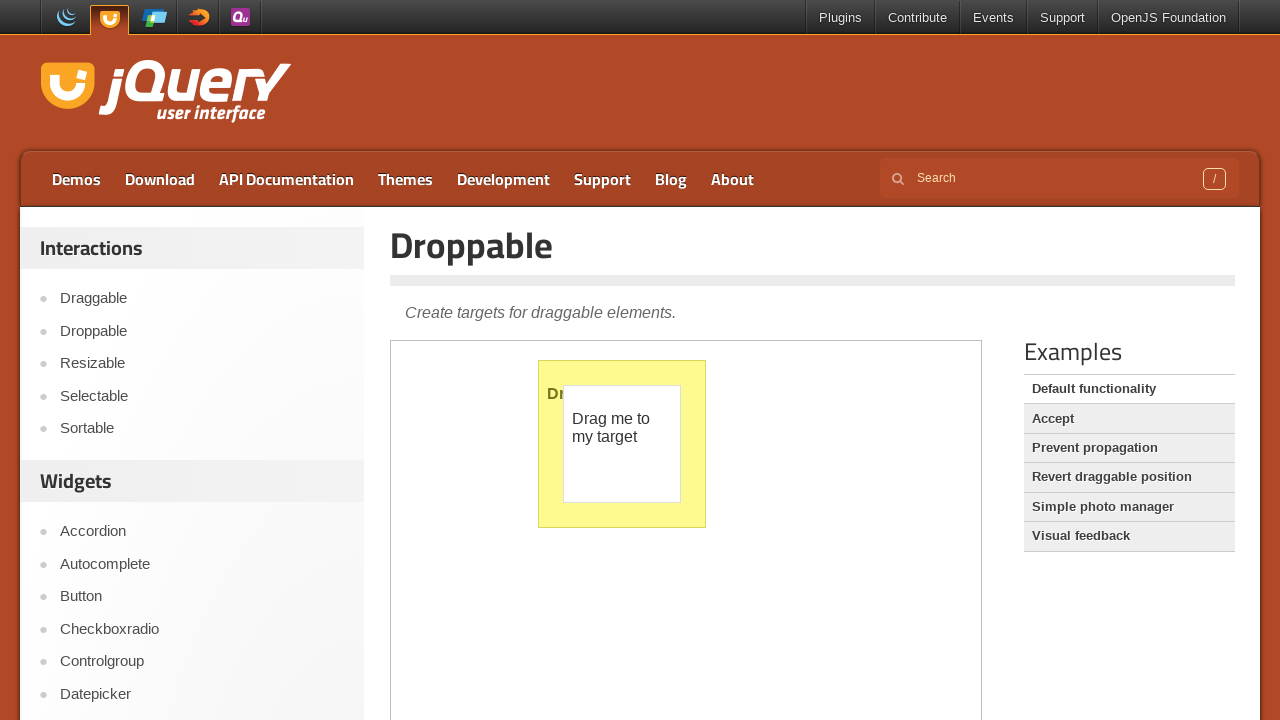